Tests drag-and-drop functionality by dragging an element from one location and dropping it onto another target element

Starting URL: https://crossbrowsertesting.github.io/drag-and-drop

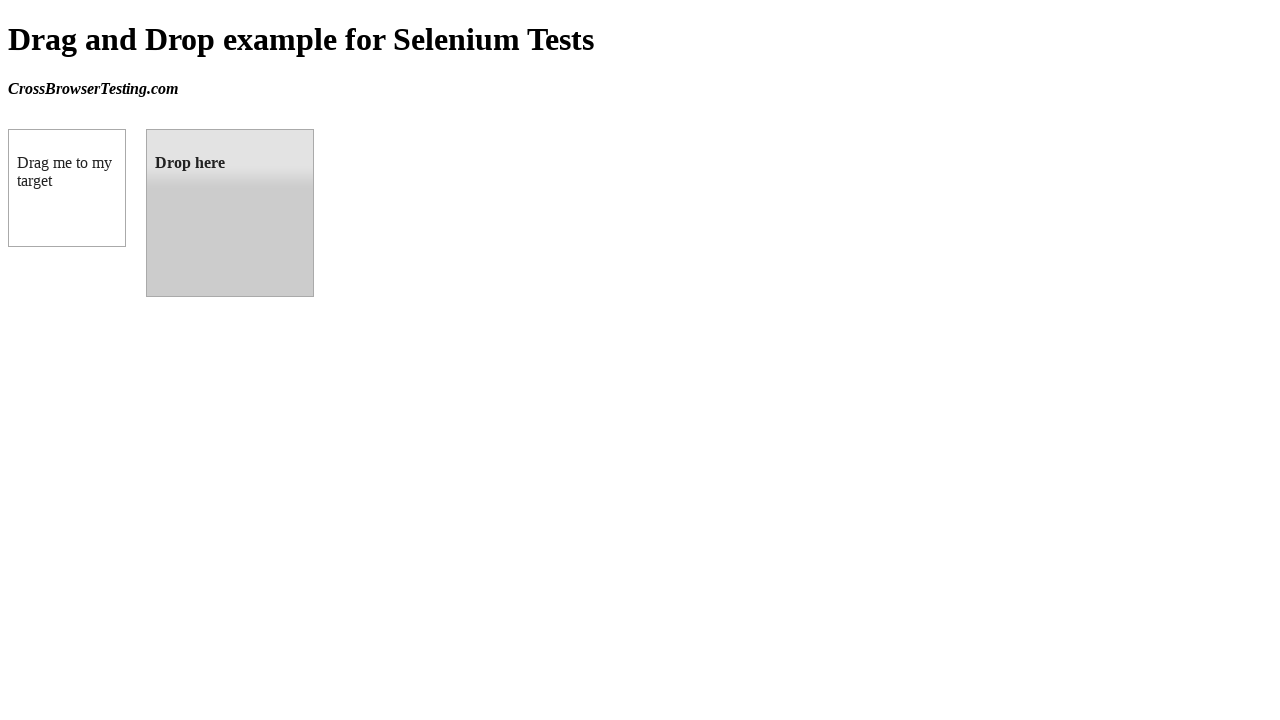

Located the draggable element with id 'draggable'
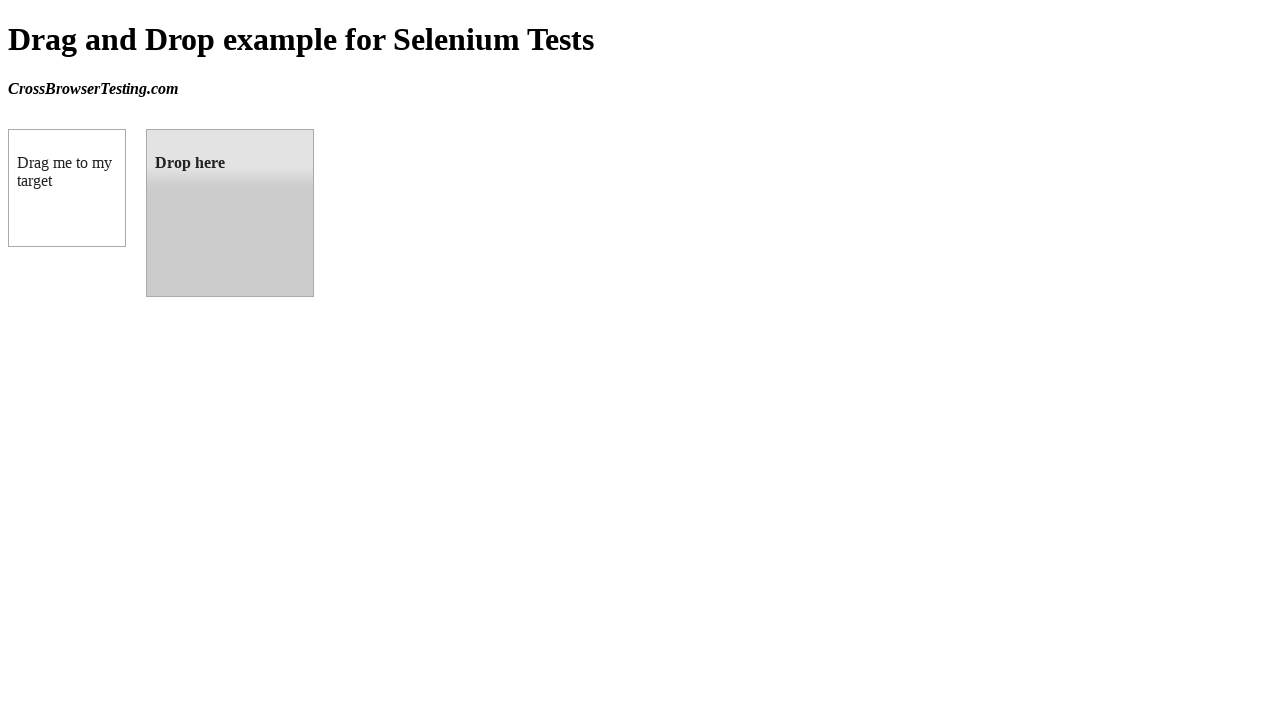

Located the droppable target element with id 'droppable'
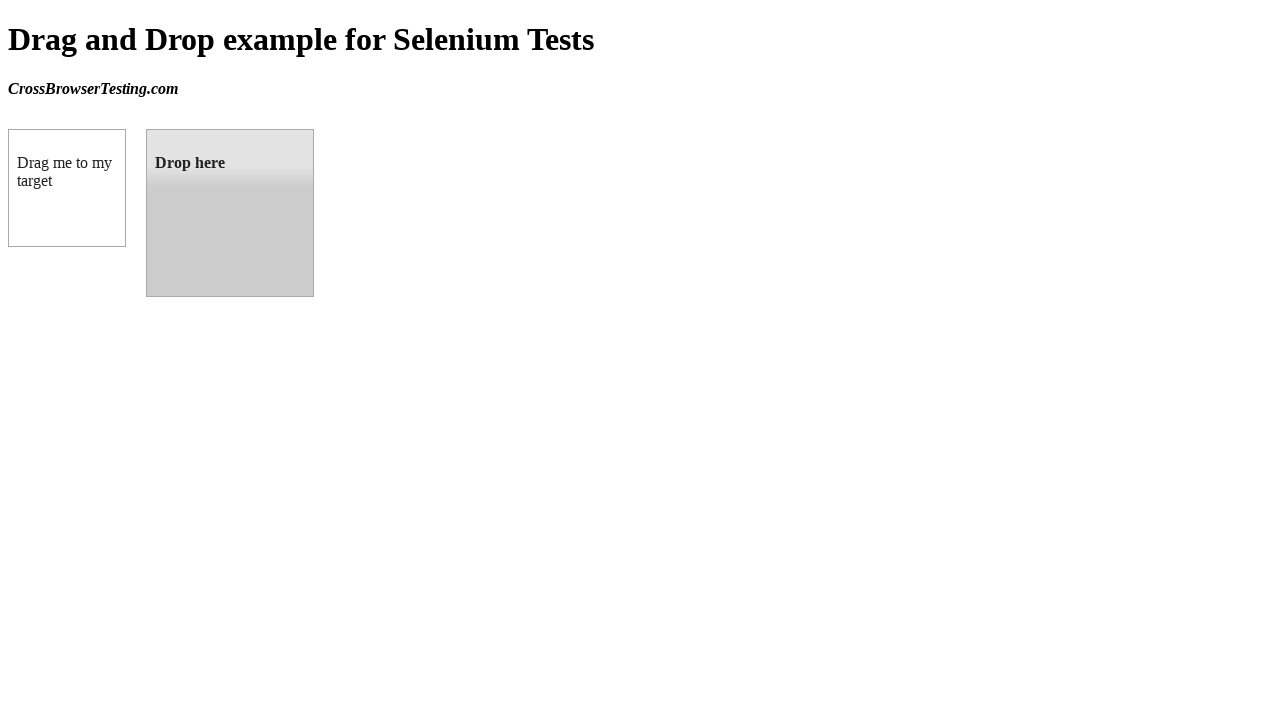

Dragged the element from draggable to droppable target at (230, 213)
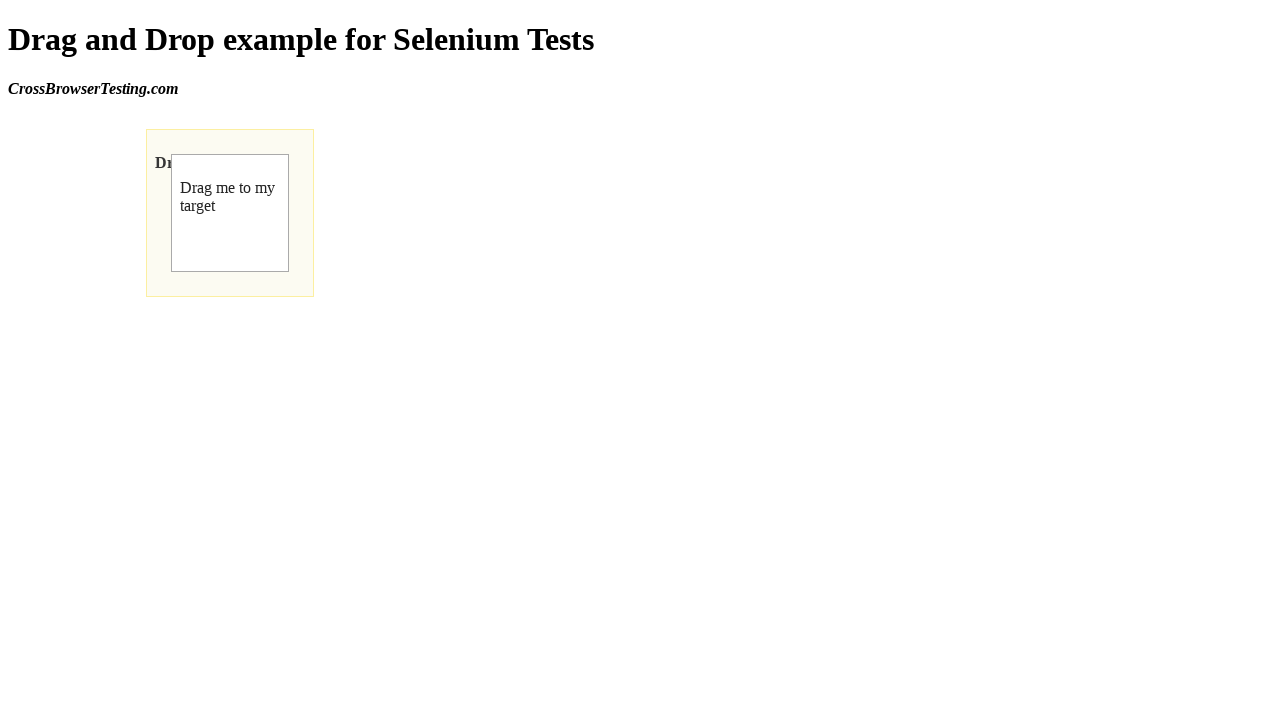

Waited 2 seconds for drag-and-drop action to complete
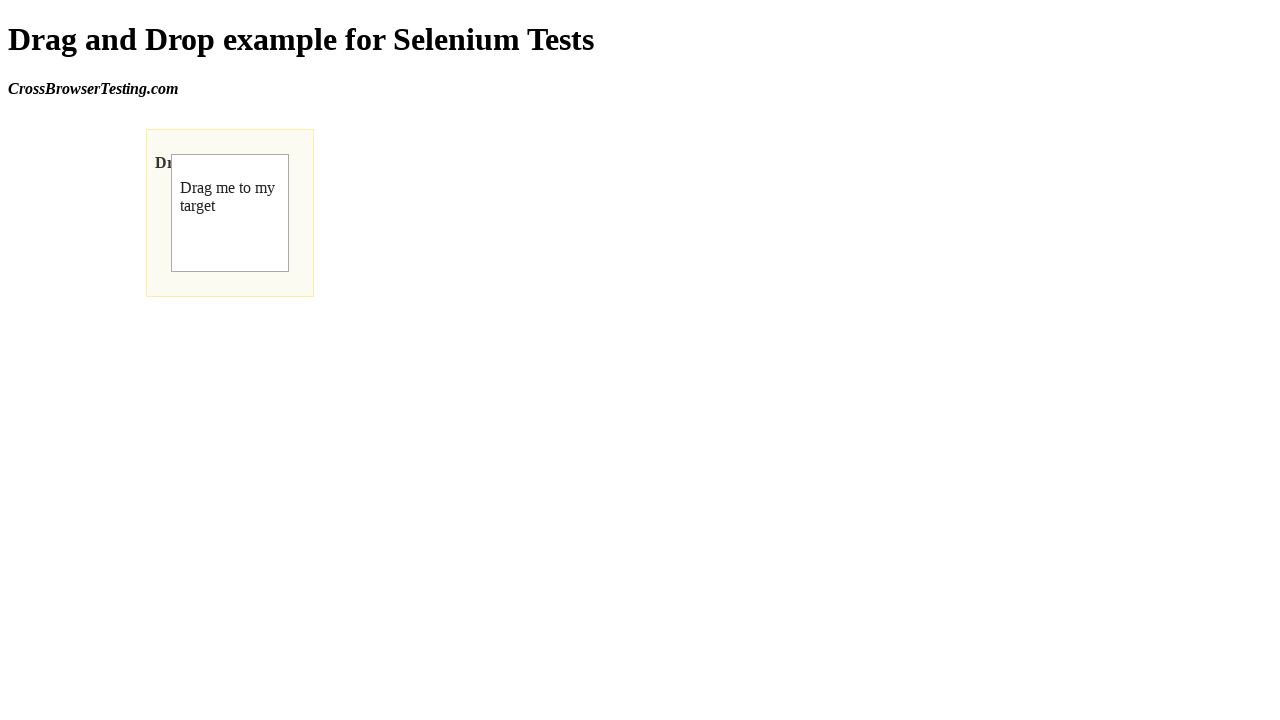

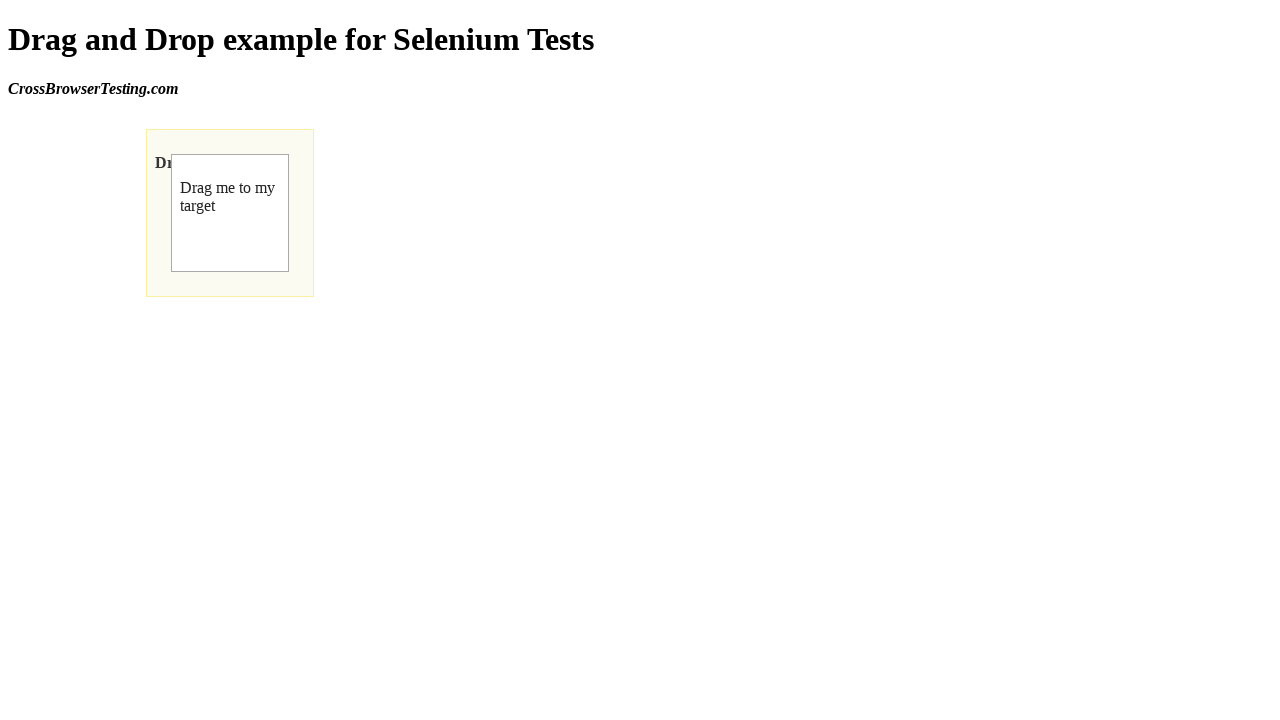